Fills out a registration form by identifying and completing all required fields marked with asterisks, then submits the form and verifies successful registration

Starting URL: http://suninjuly.github.io/registration2.html

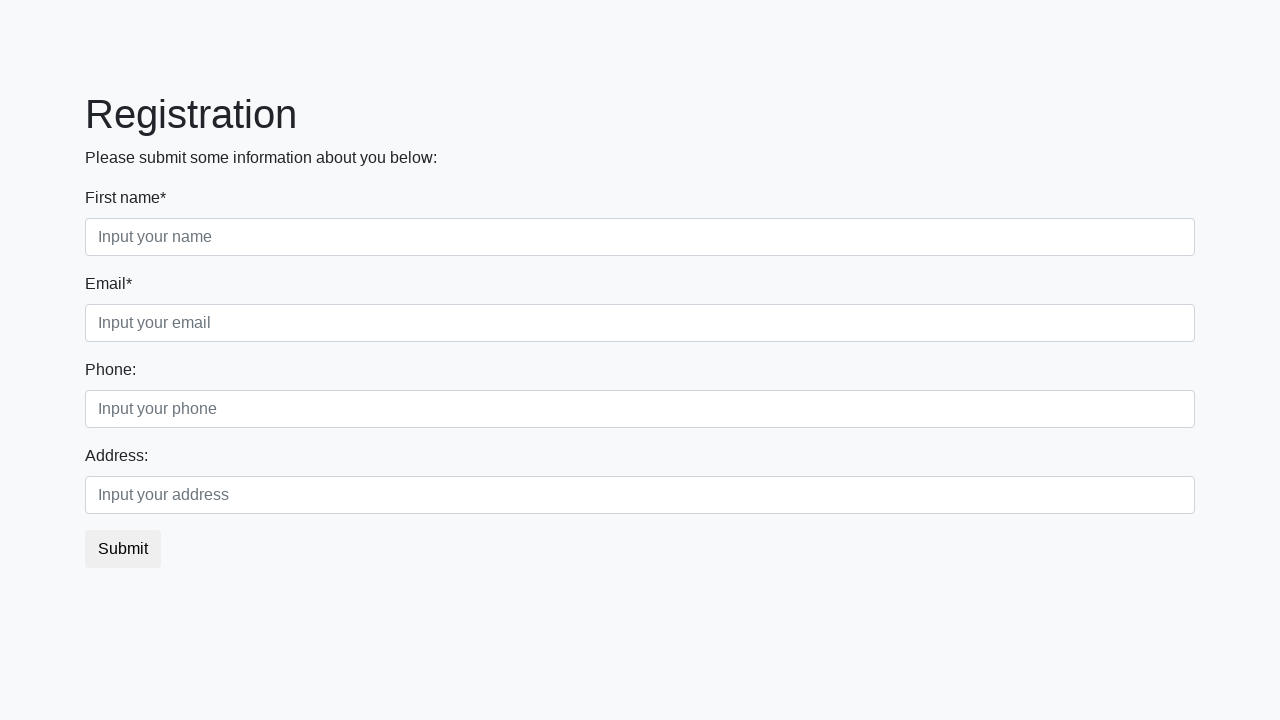

Located all label elements on registration form
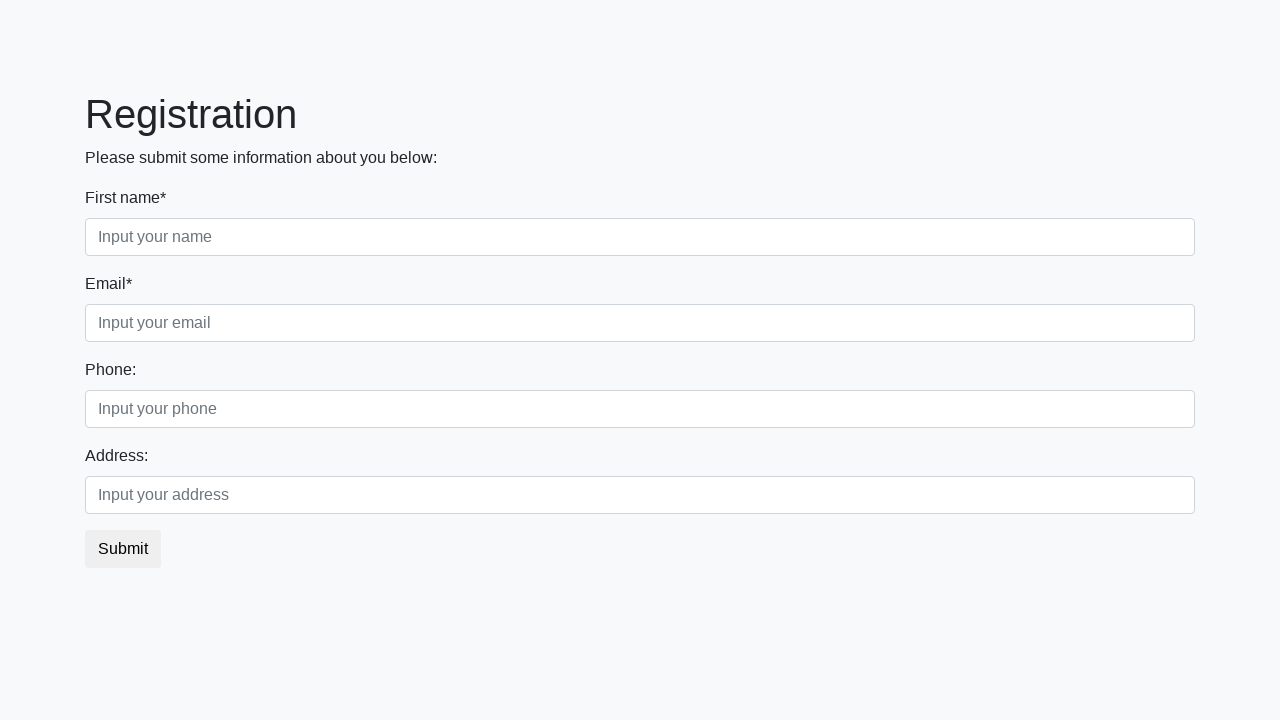

Located all input fields on registration form
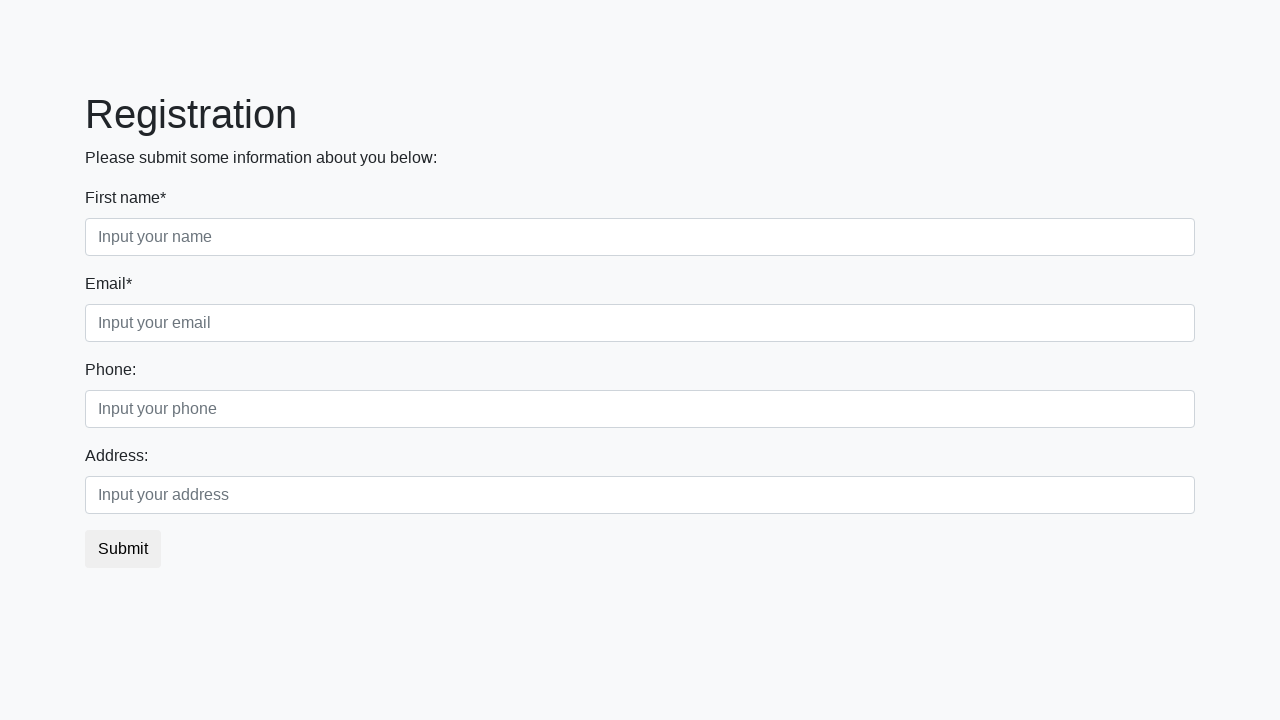

Filled required field 'First name*' with test input on input >> nth=0
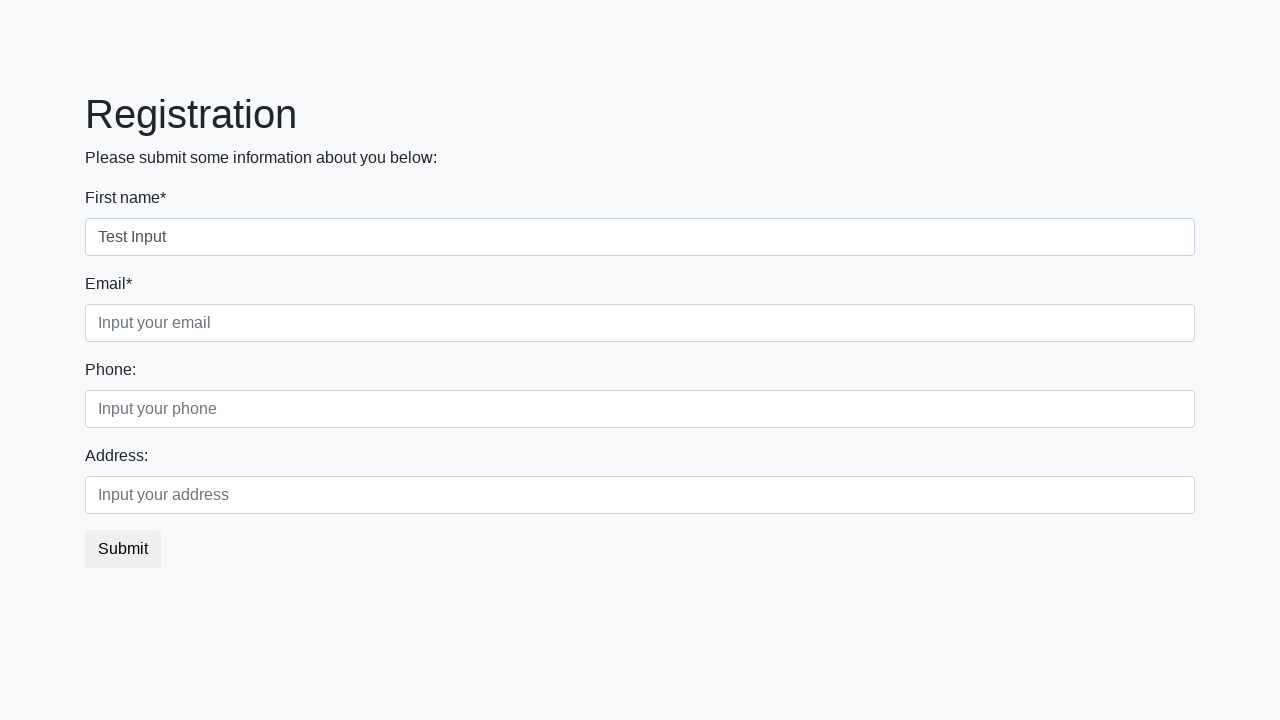

Filled required field 'Email*' with test input on input >> nth=1
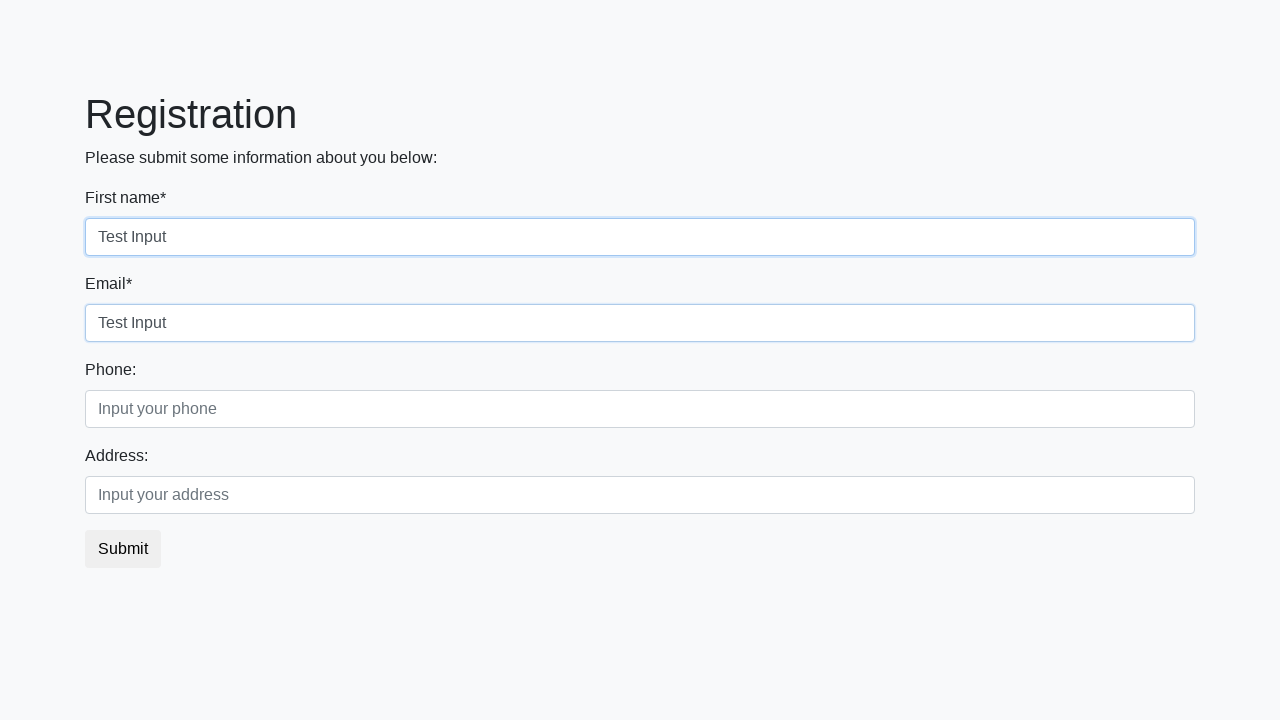

Clicked registration form submit button at (123, 549) on button.btn
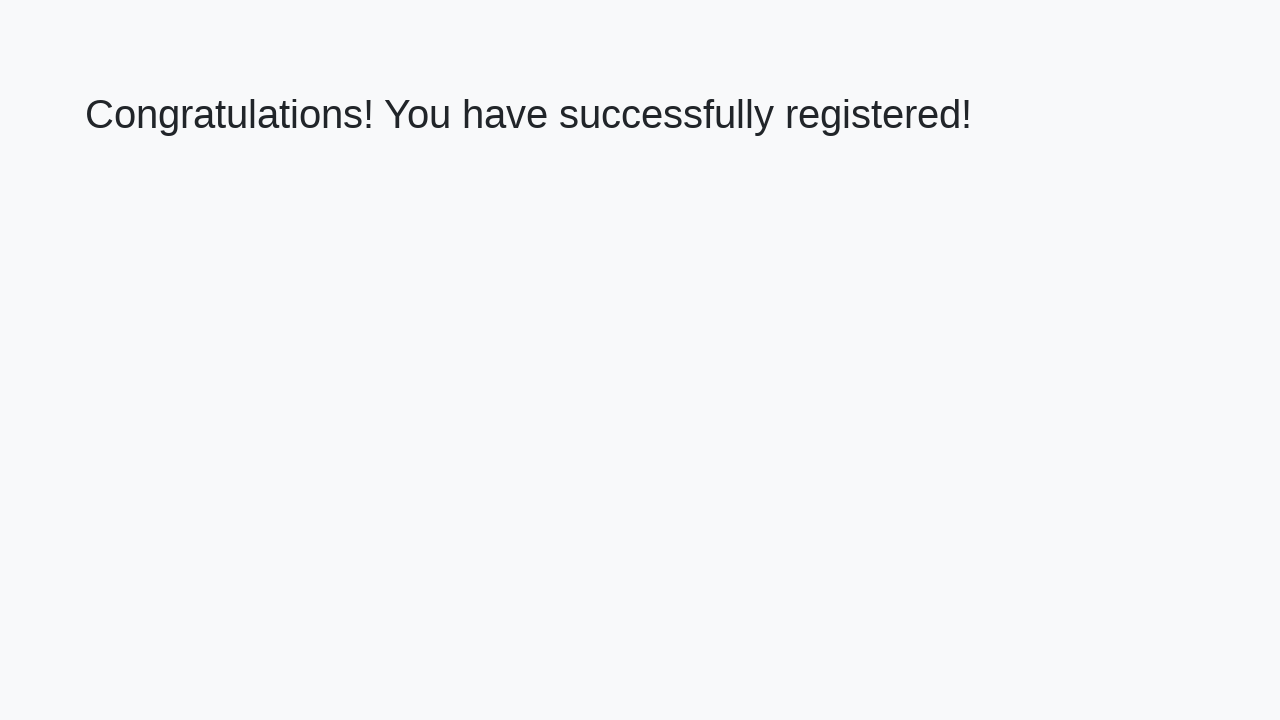

Success heading appeared after form submission
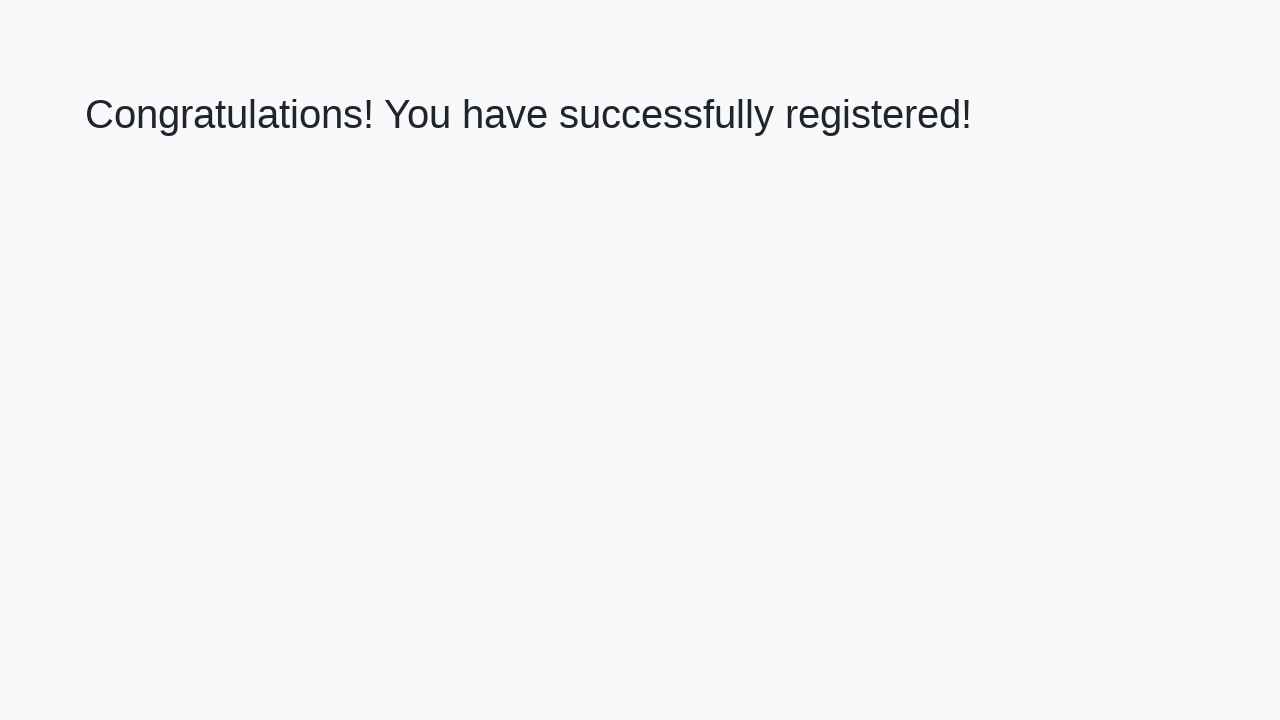

Located success heading element
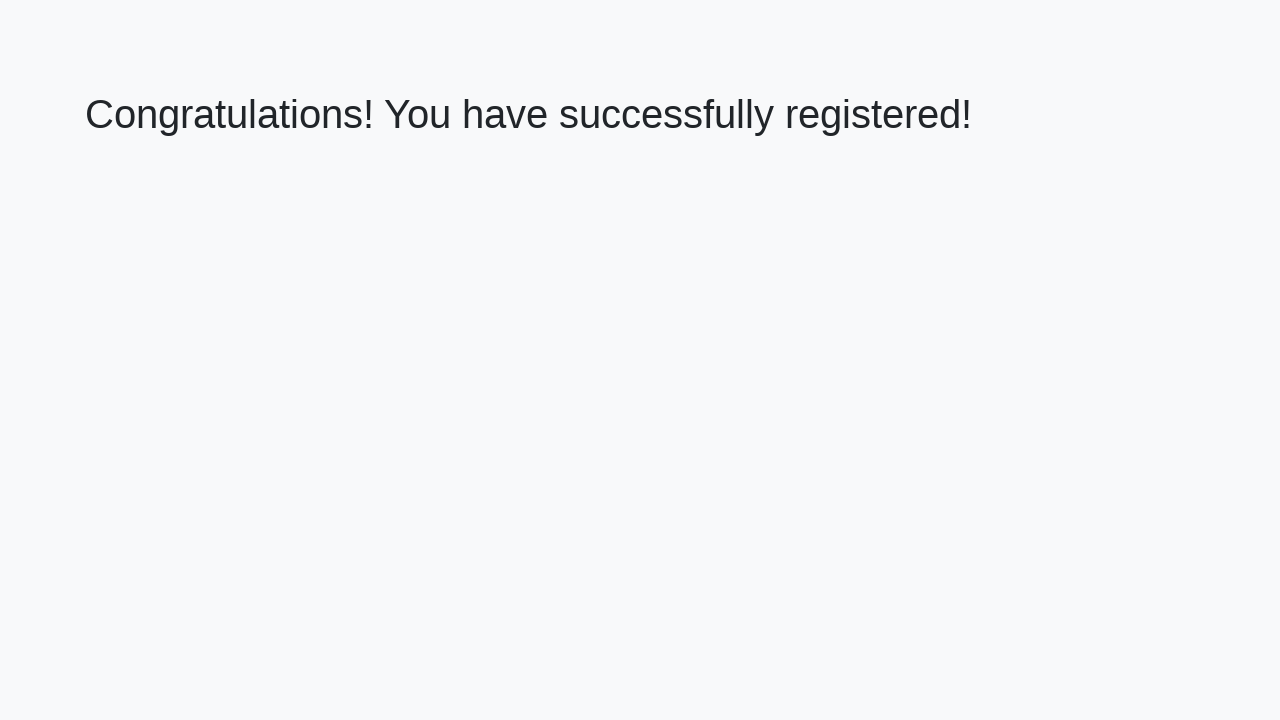

Verified successful registration with correct congratulations message
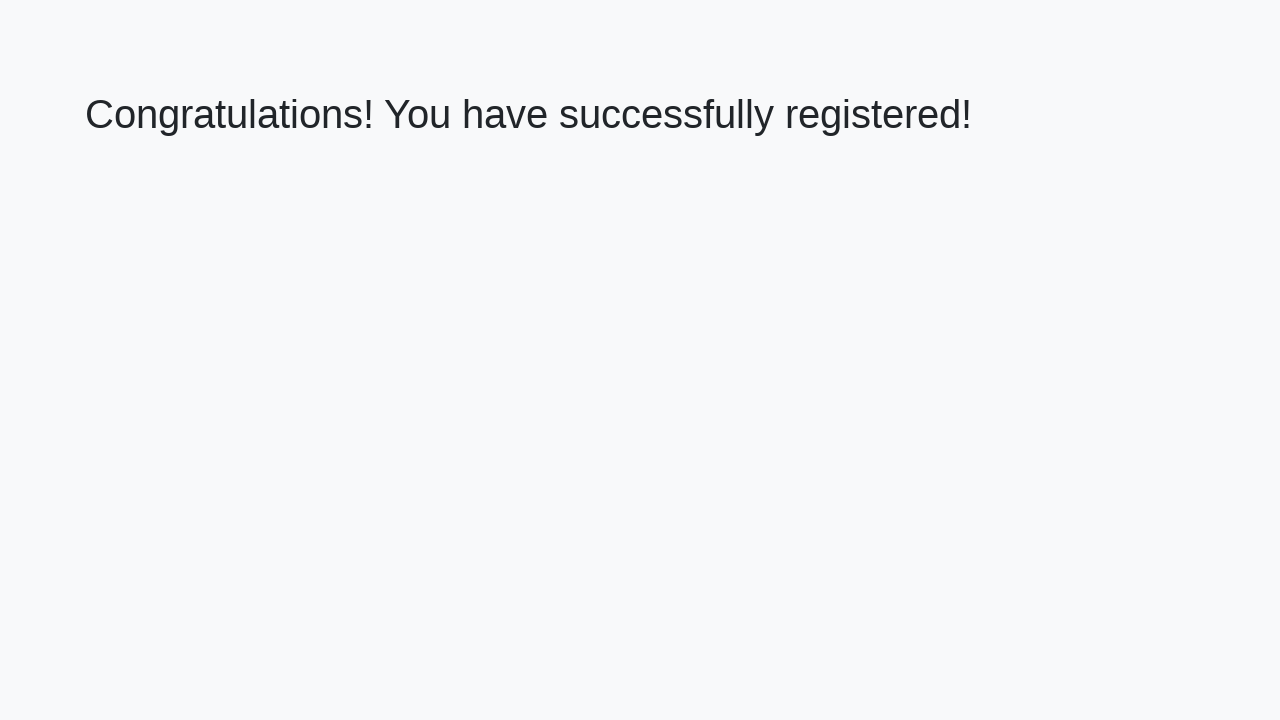

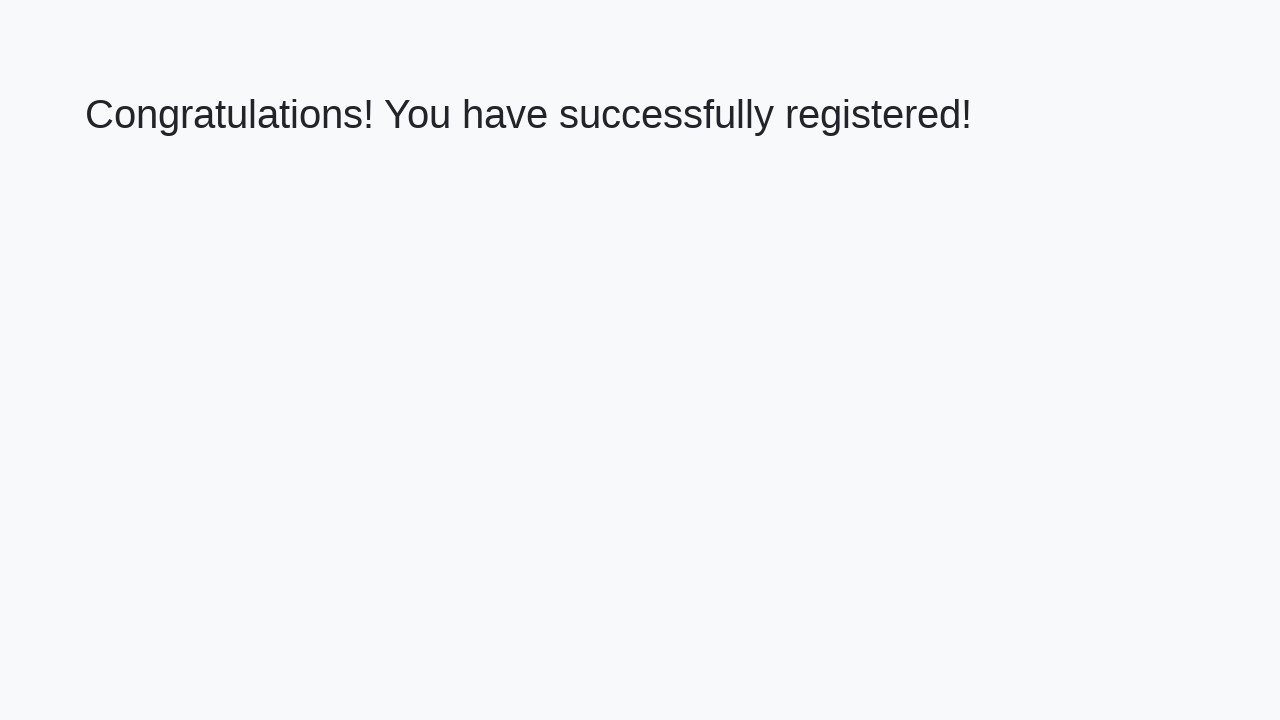